Tests editing a todo item by double-clicking, changing the text, and pressing Enter

Starting URL: https://demo.playwright.dev/todomvc

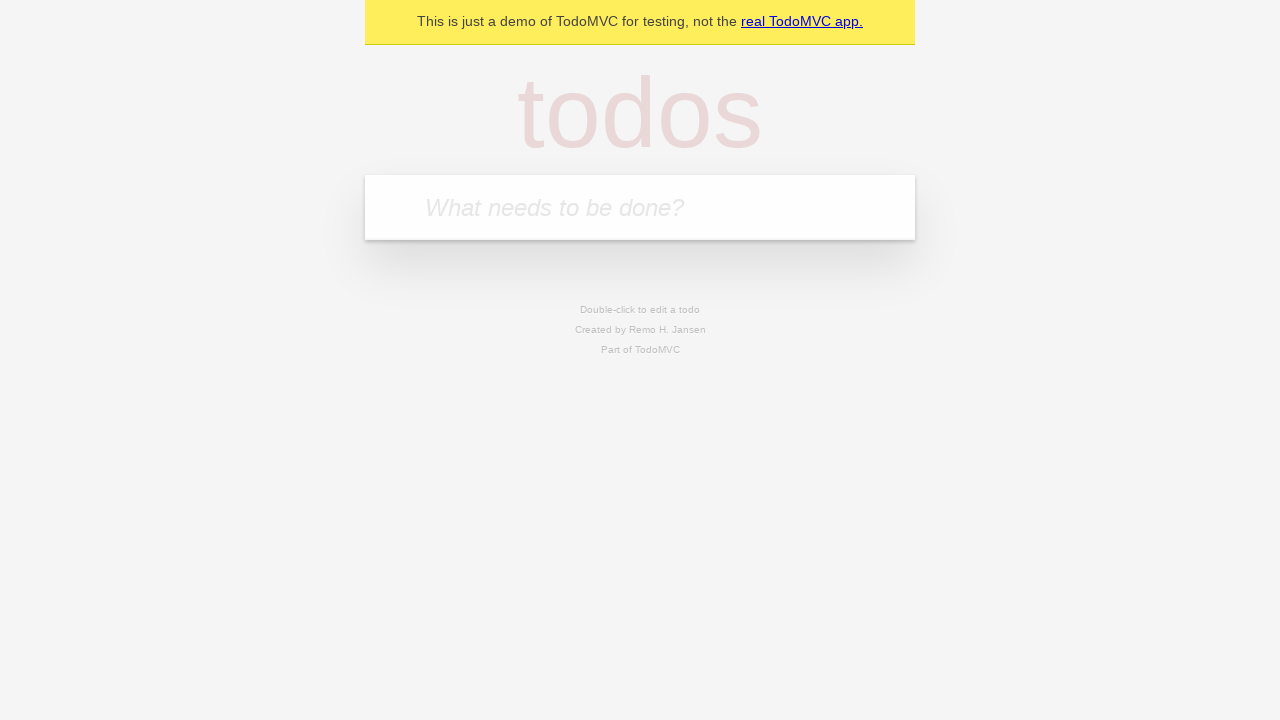

Filled todo input with 'buy some cheese' on internal:attr=[placeholder="What needs to be done?"i]
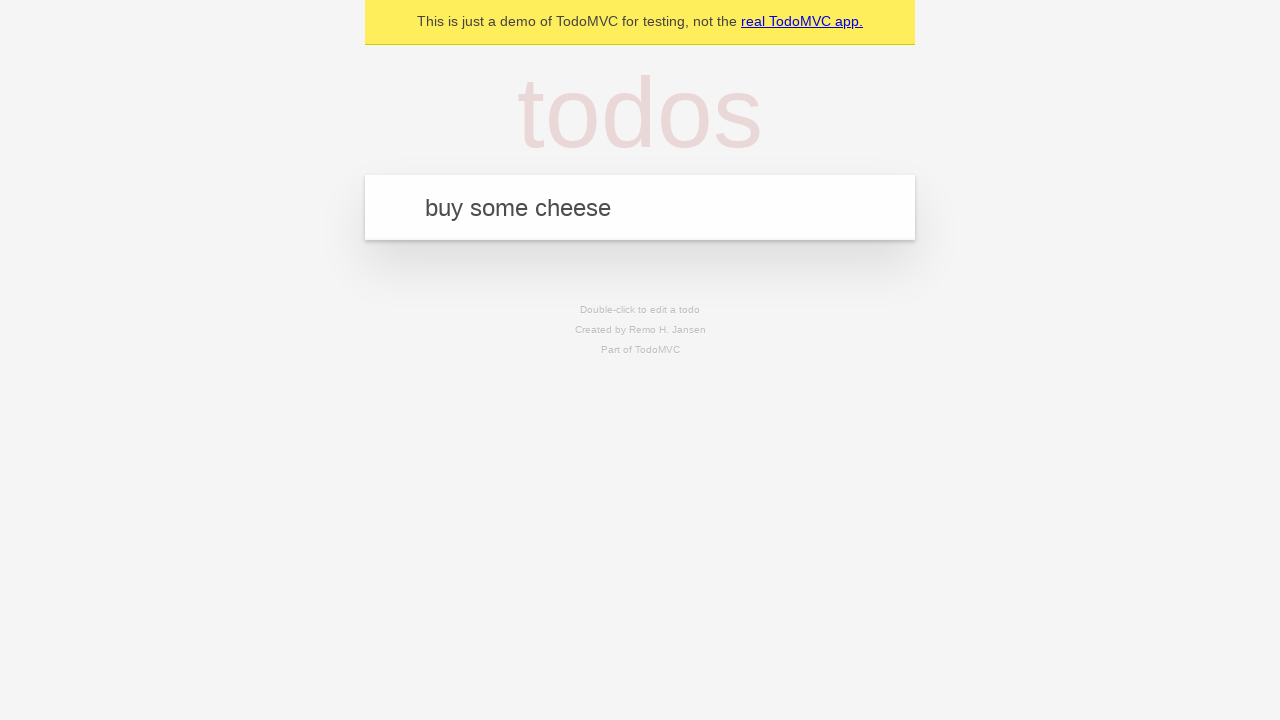

Pressed Enter to create first todo 'buy some cheese' on internal:attr=[placeholder="What needs to be done?"i]
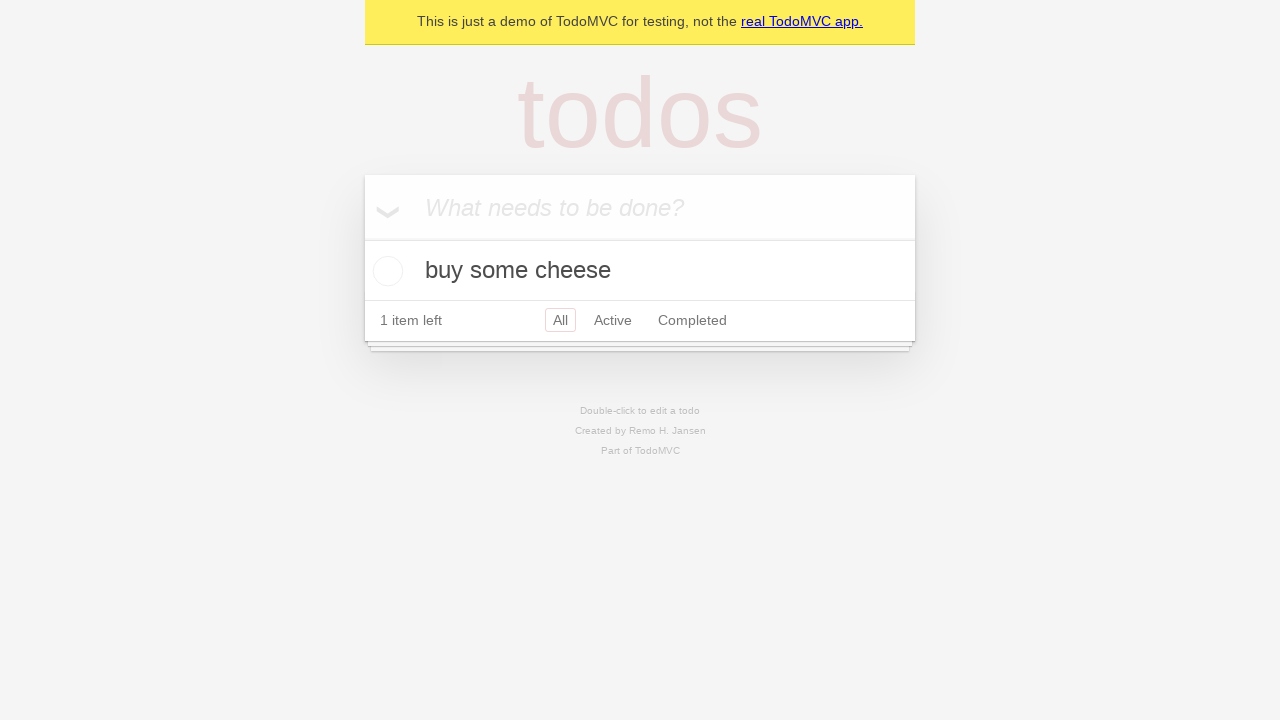

Filled todo input with 'feed the cat' on internal:attr=[placeholder="What needs to be done?"i]
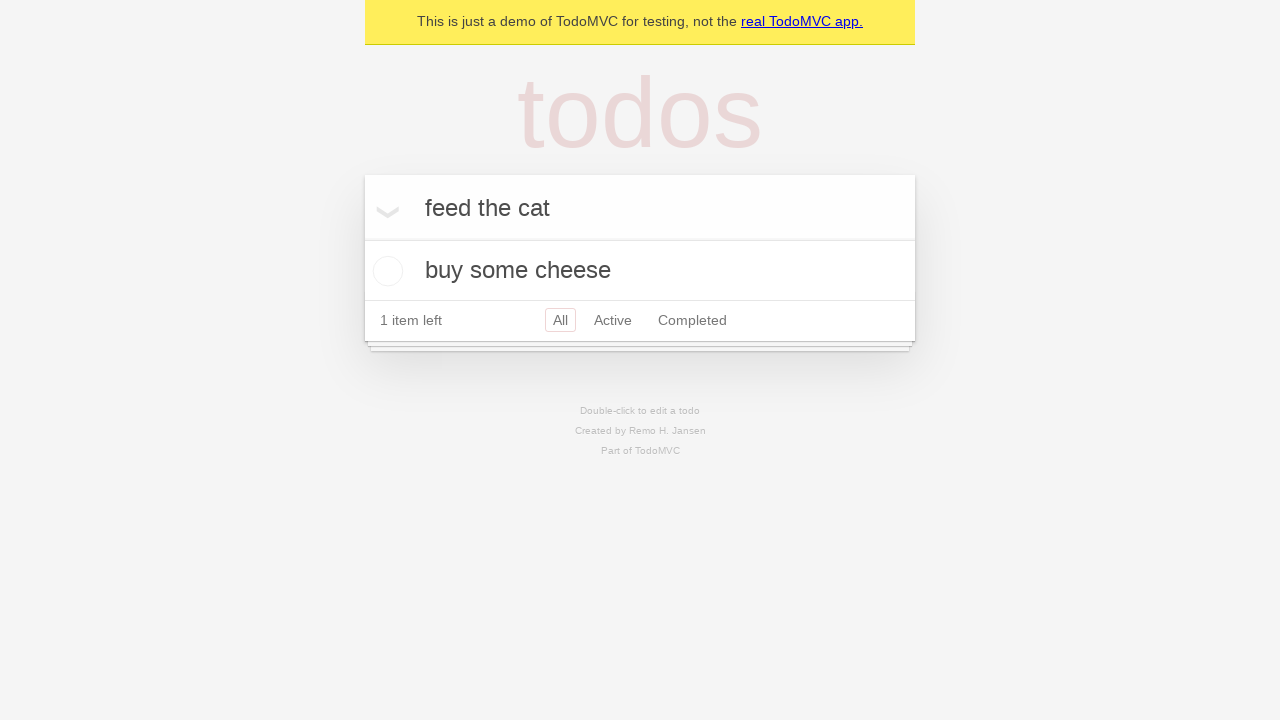

Pressed Enter to create second todo 'feed the cat' on internal:attr=[placeholder="What needs to be done?"i]
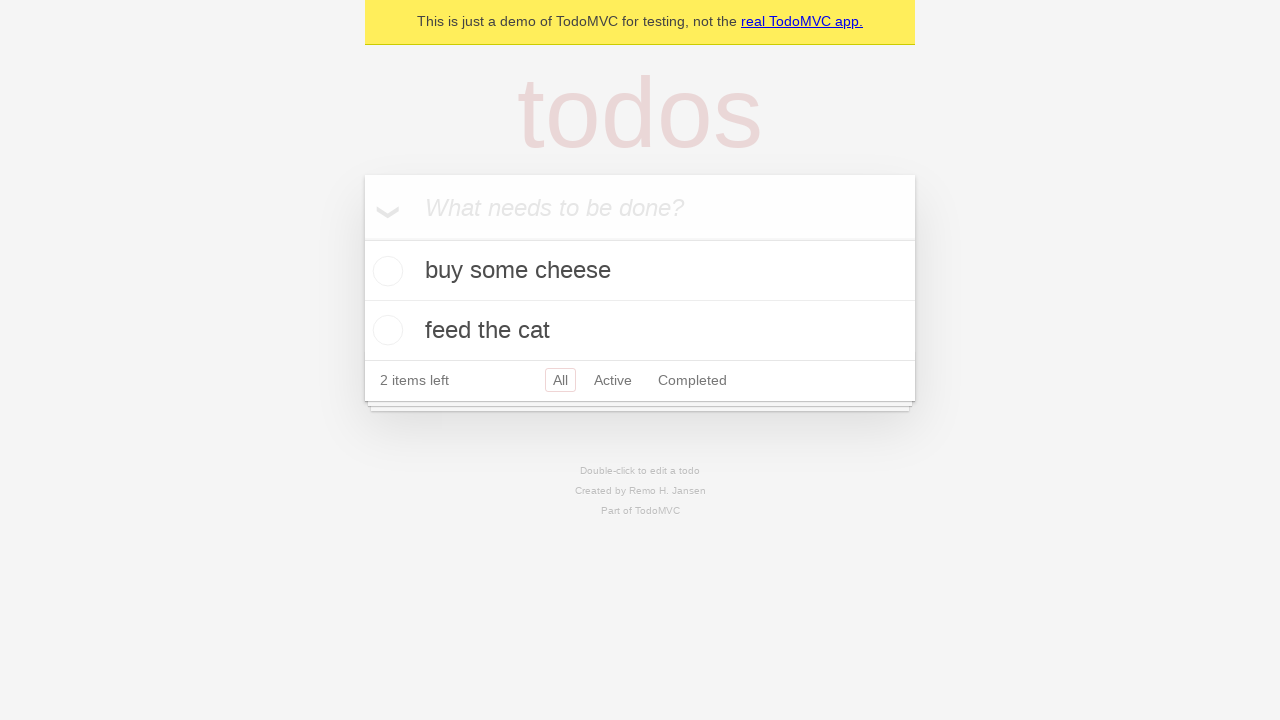

Filled todo input with 'book a doctors appointment' on internal:attr=[placeholder="What needs to be done?"i]
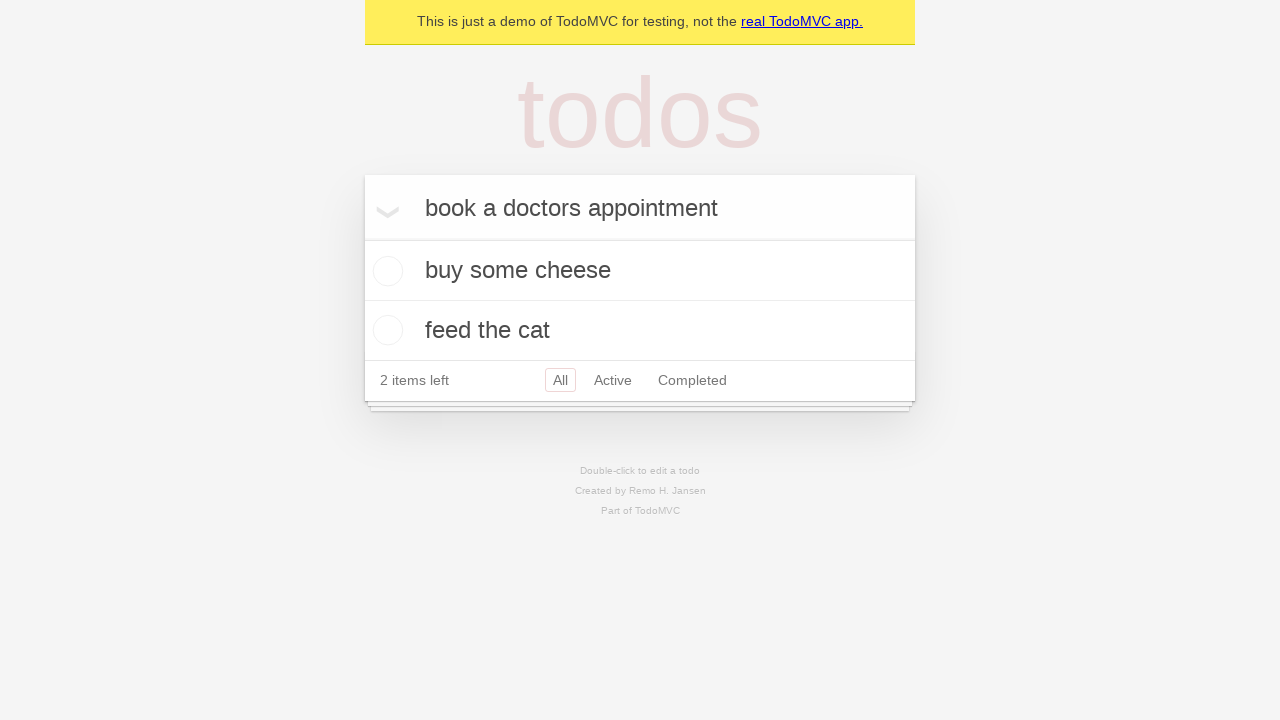

Pressed Enter to create third todo 'book a doctors appointment' on internal:attr=[placeholder="What needs to be done?"i]
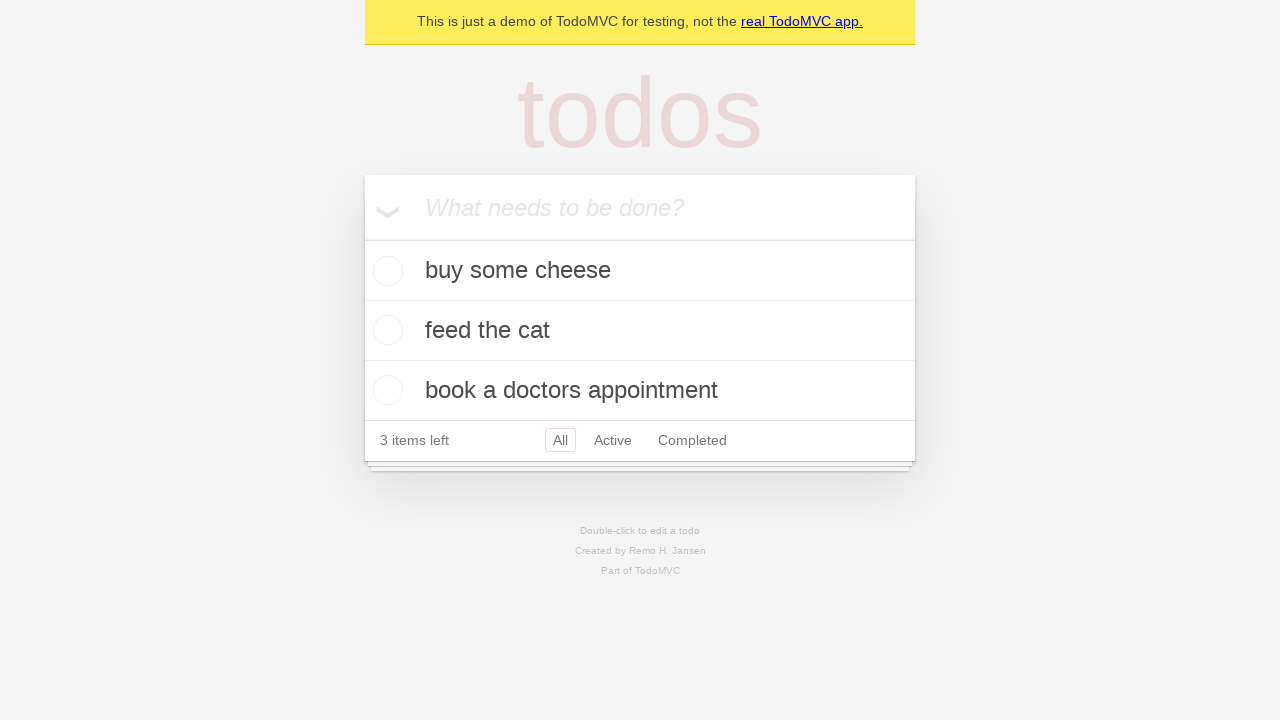

Double-clicked second todo item to enter edit mode at (640, 331) on [data-testid='todo-item'] >> nth=1
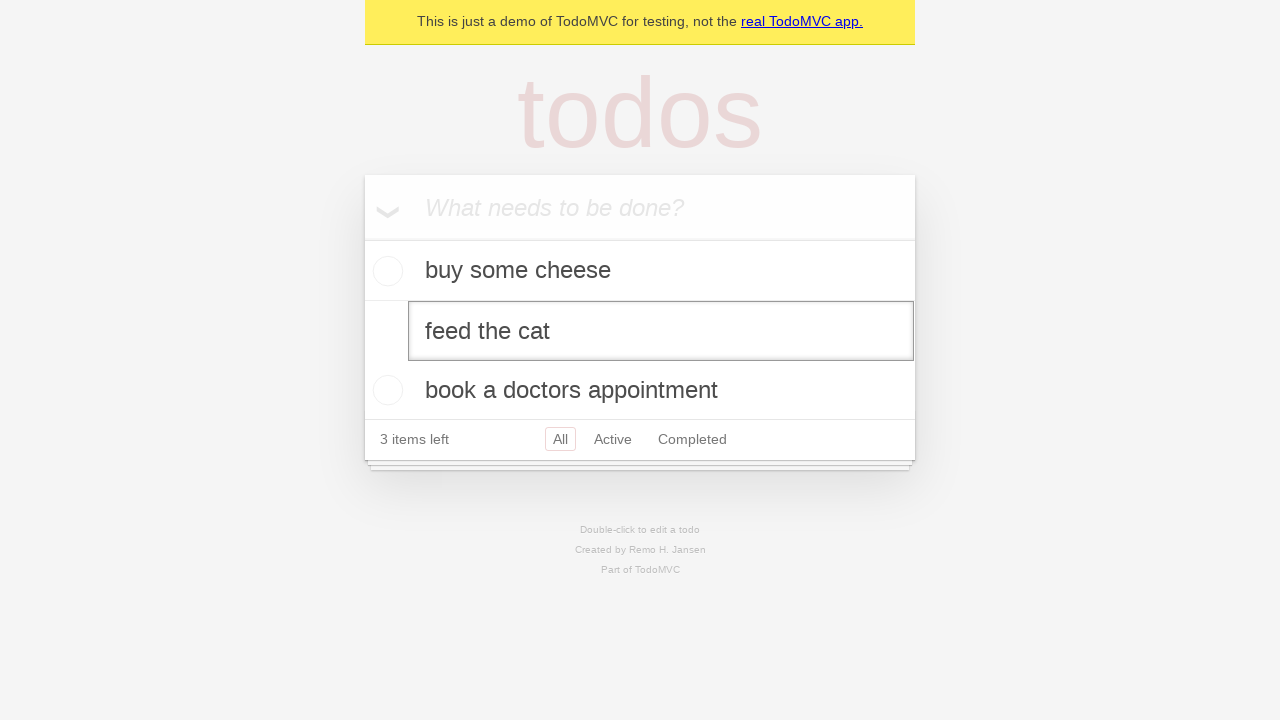

Changed todo text to 'buy some sausages' on [data-testid='todo-item'] >> nth=1 >> internal:role=textbox[name="Edit"i]
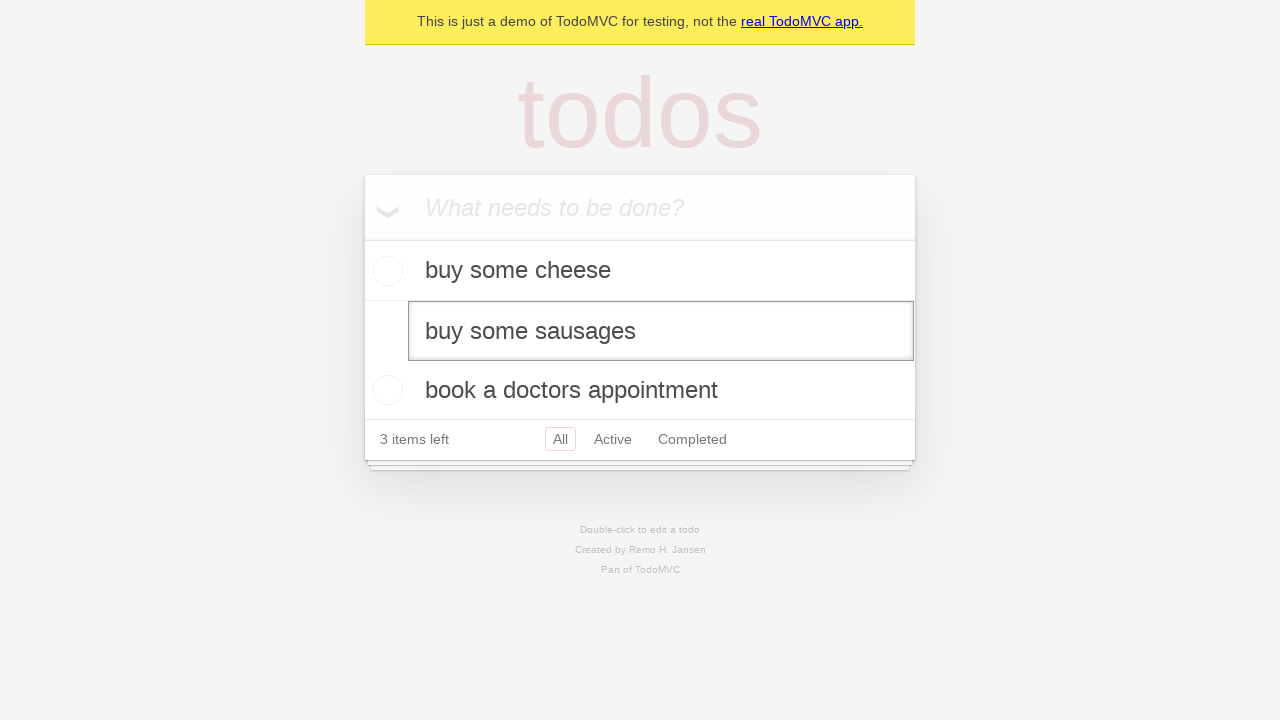

Pressed Enter to confirm todo edit on [data-testid='todo-item'] >> nth=1 >> internal:role=textbox[name="Edit"i]
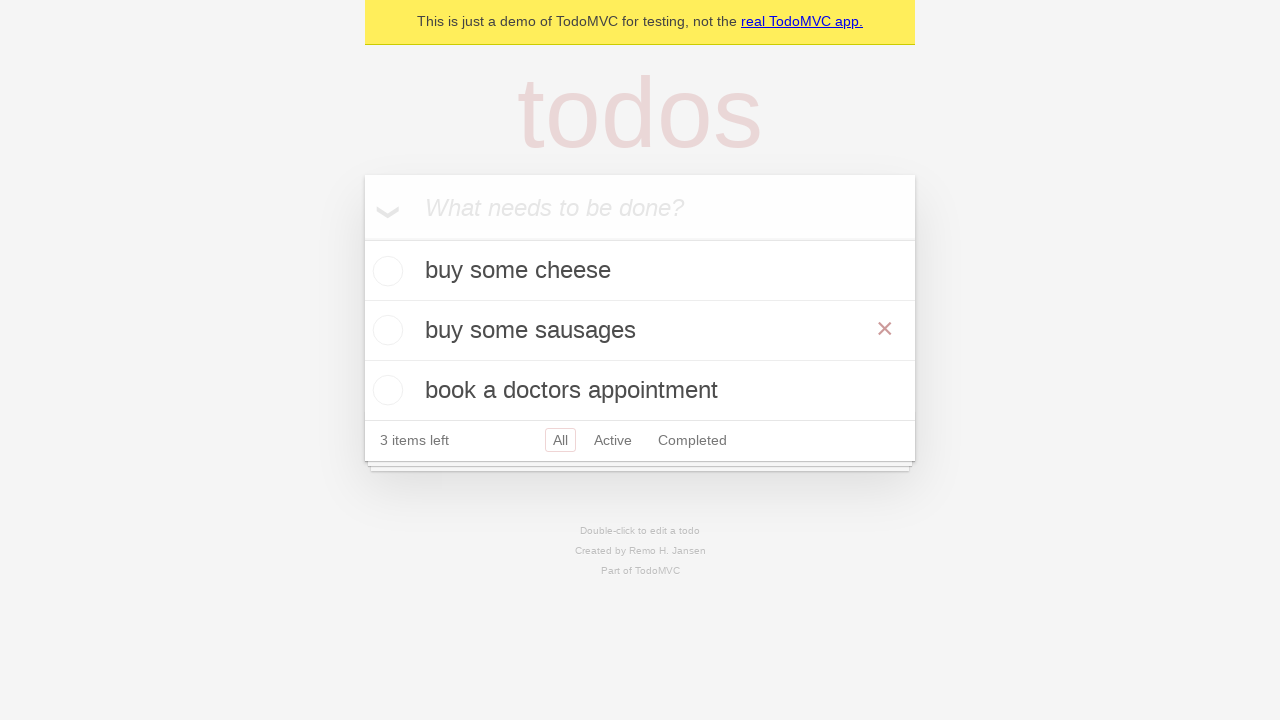

Confirmed that edited todo text 'buy some sausages' is visible
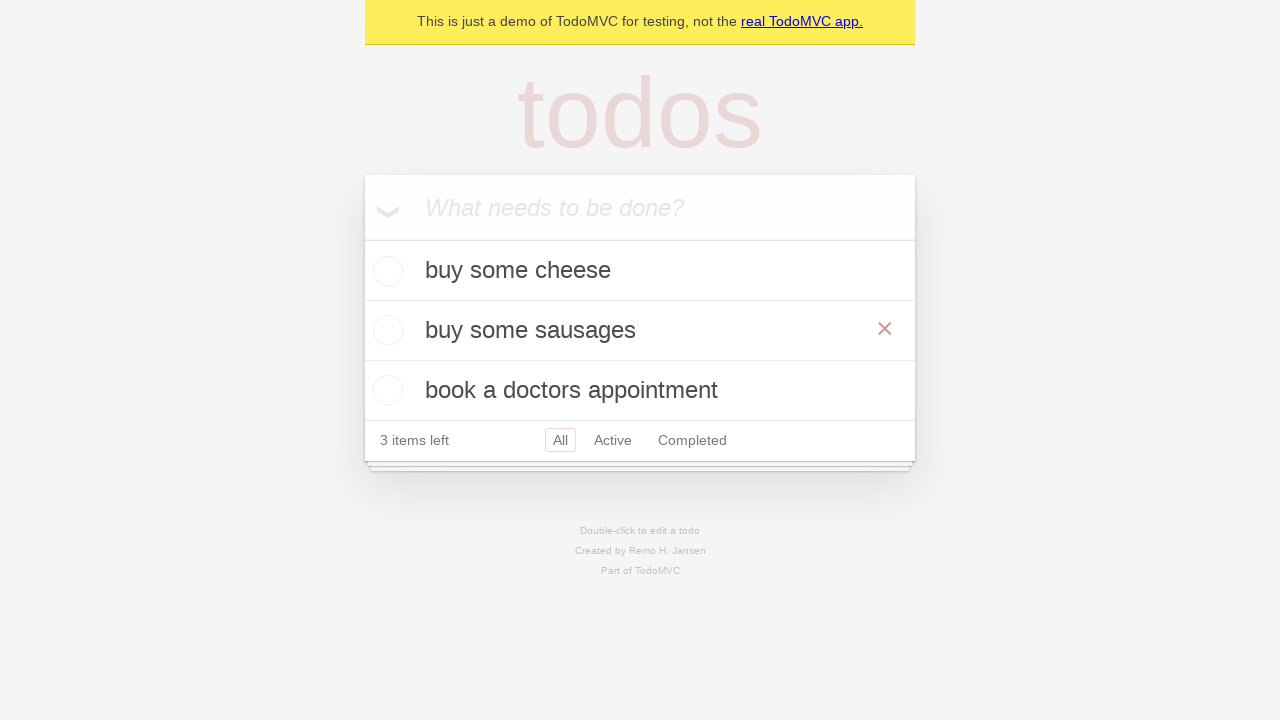

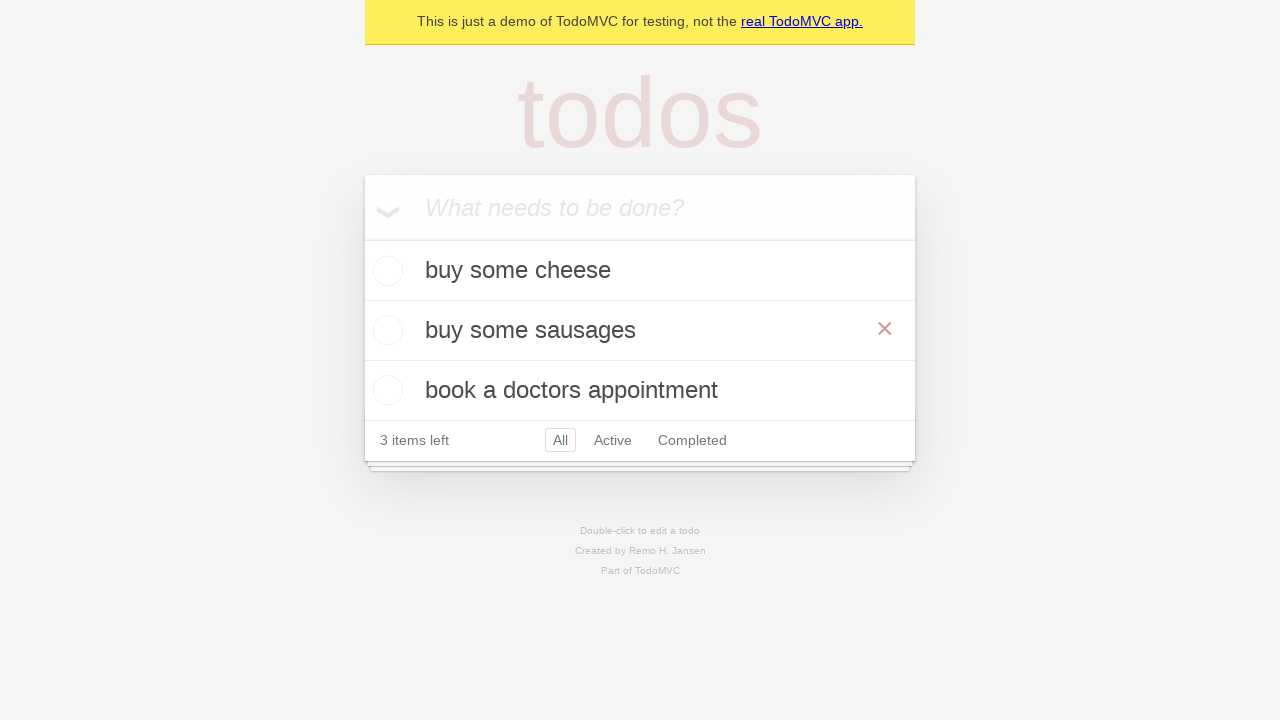